Tests dropdown functionality by selecting Option 2 and verifying the selection was successful

Starting URL: https://the-internet.herokuapp.com/dropdown

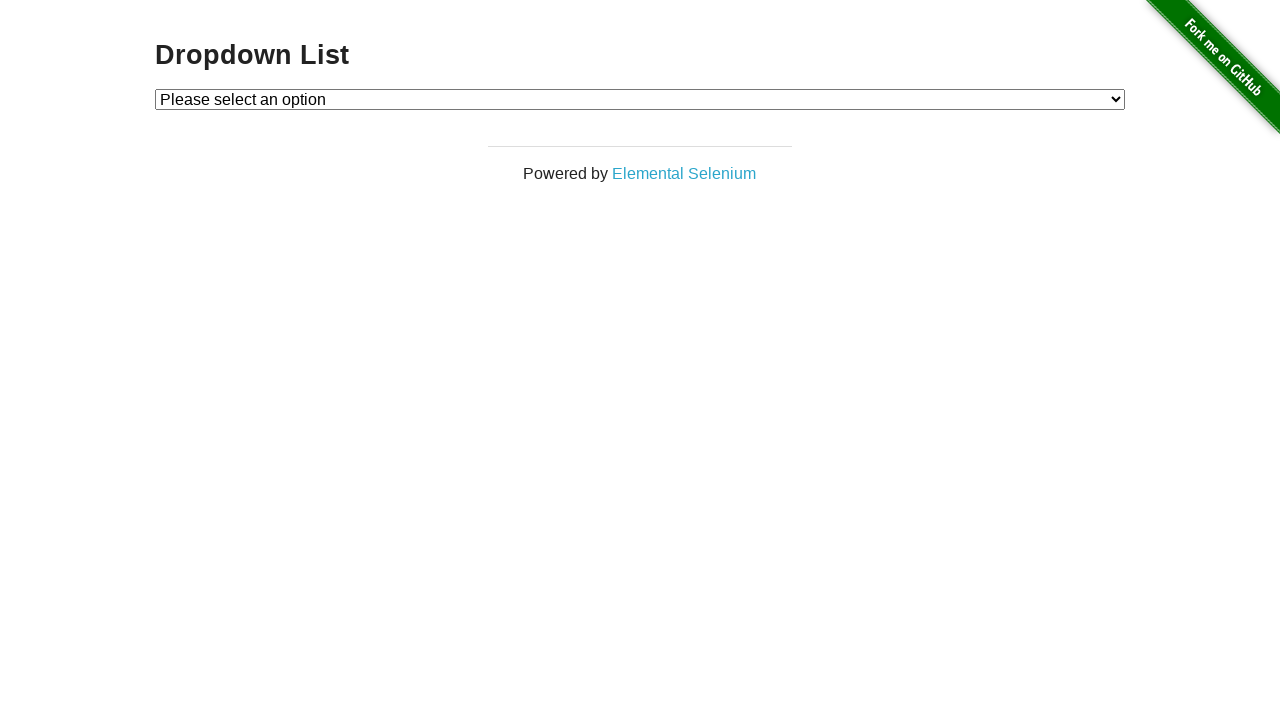

Navigated to dropdown test page
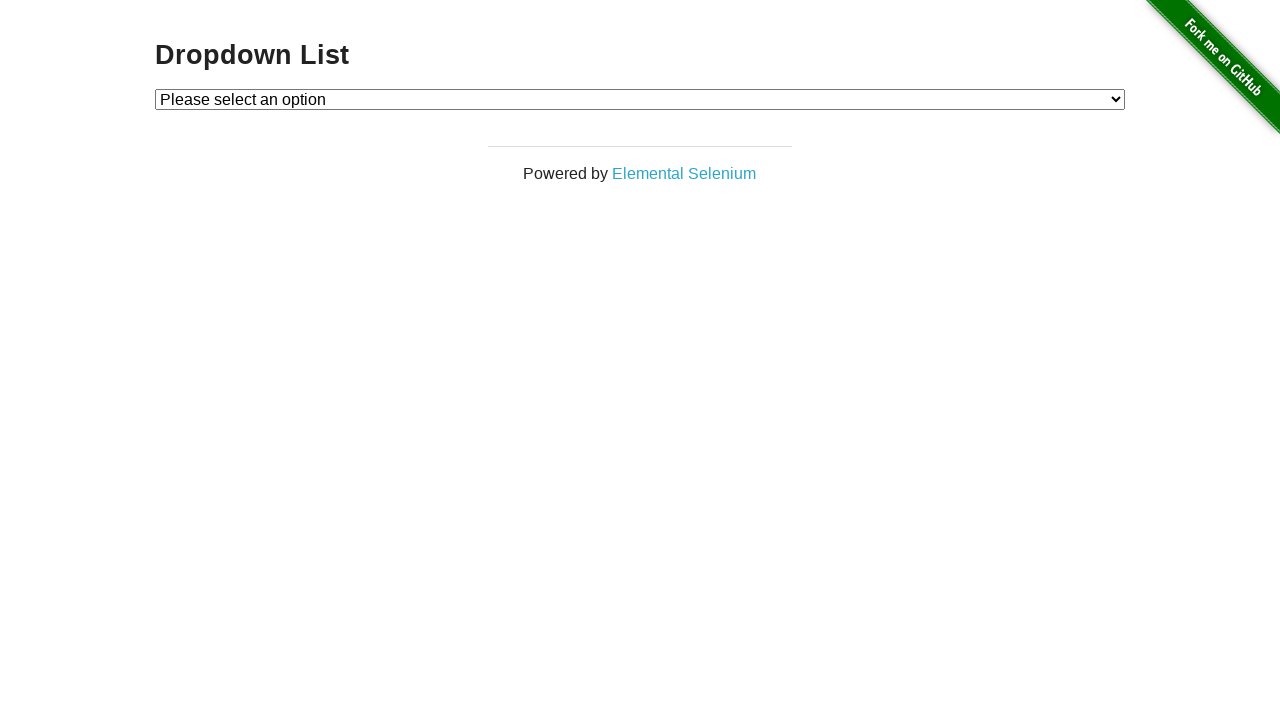

Selected Option 2 from the dropdown menu on #dropdown
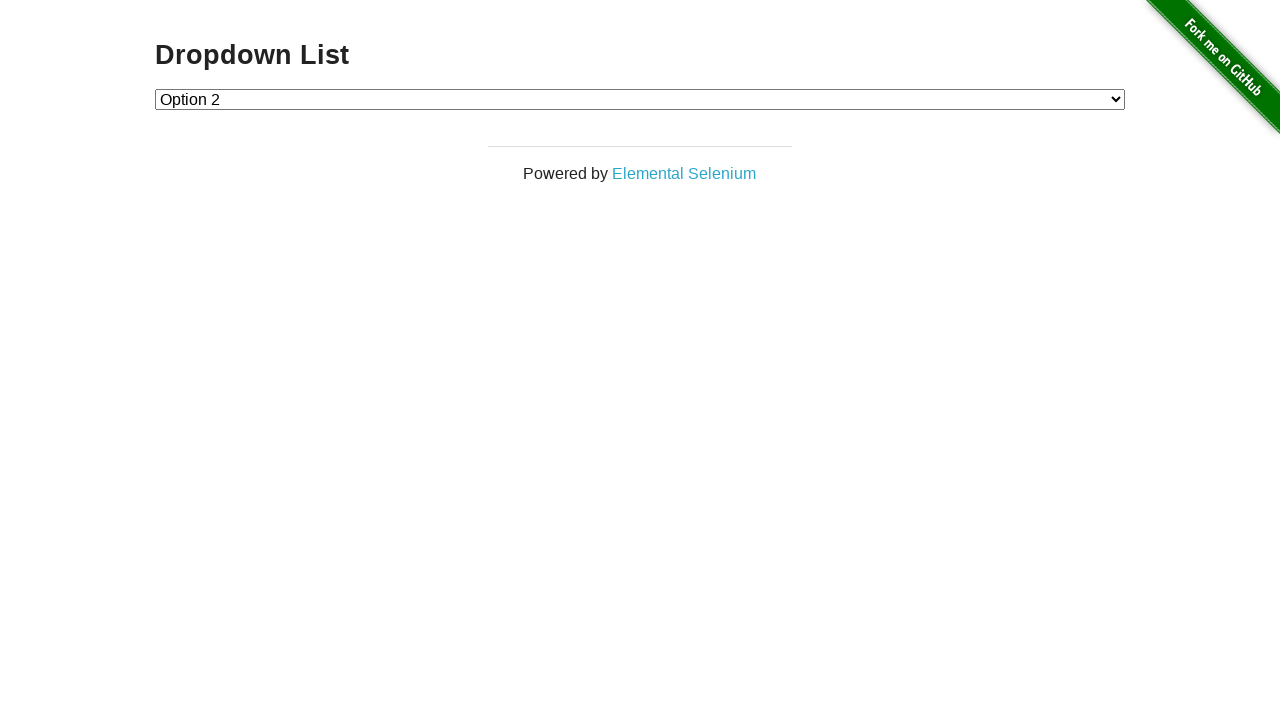

Retrieved the selected dropdown value
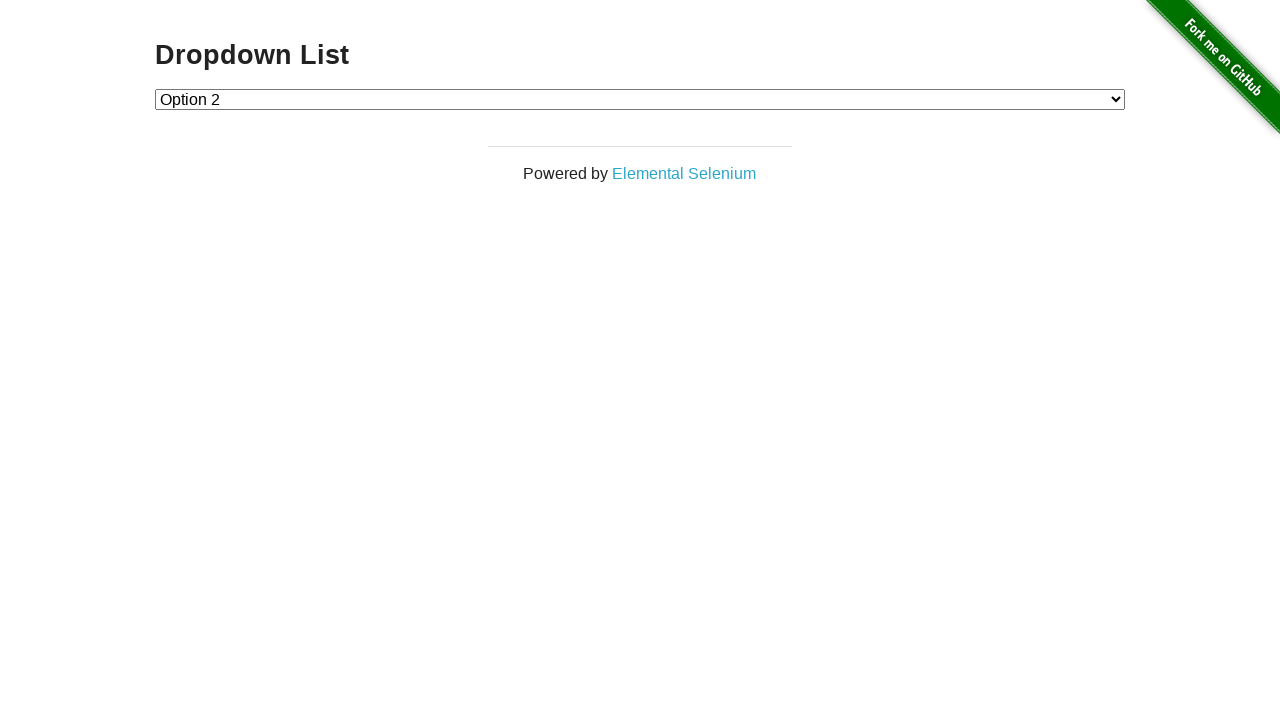

Verified that Option 2 (value '2') was successfully selected
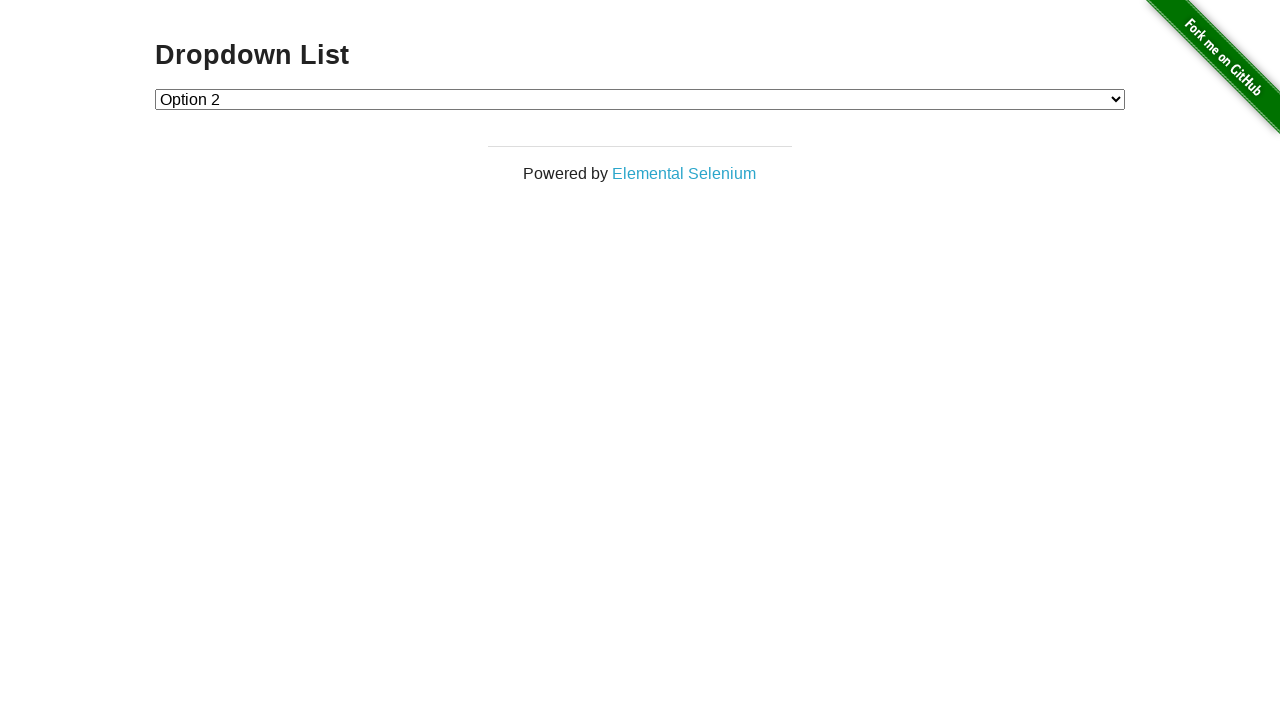

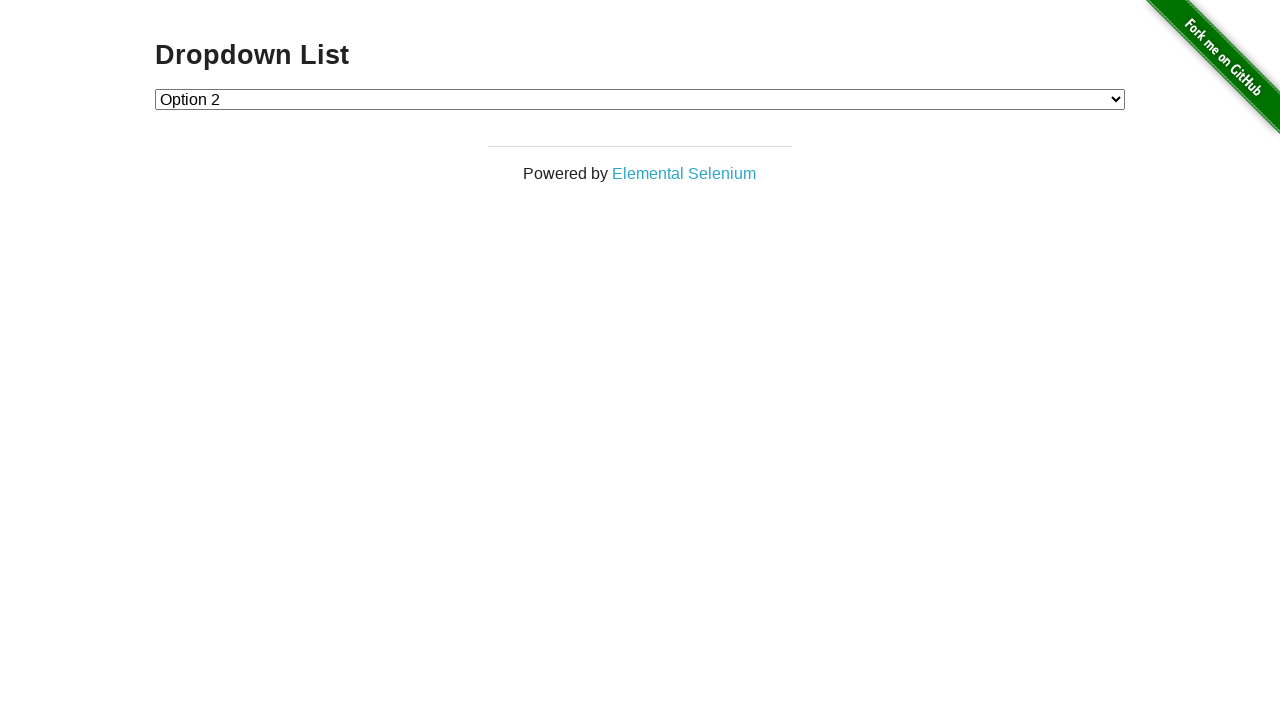